Tests filling out a practice registration form on demoqa.com, including entering personal information (name, email, phone), selecting gender and hobbies via radio buttons and checkboxes, and filling in address details.

Starting URL: https://demoqa.com/automation-practice-form

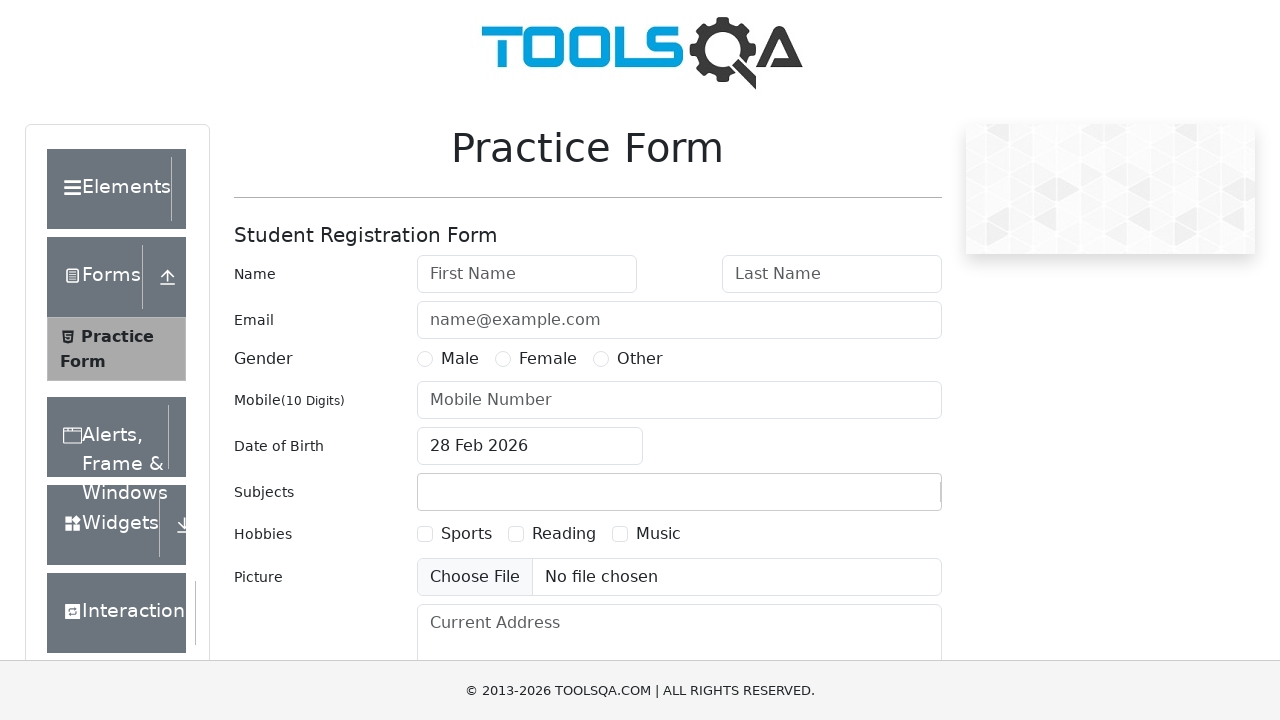

Filled first name field with 'John' on #firstName
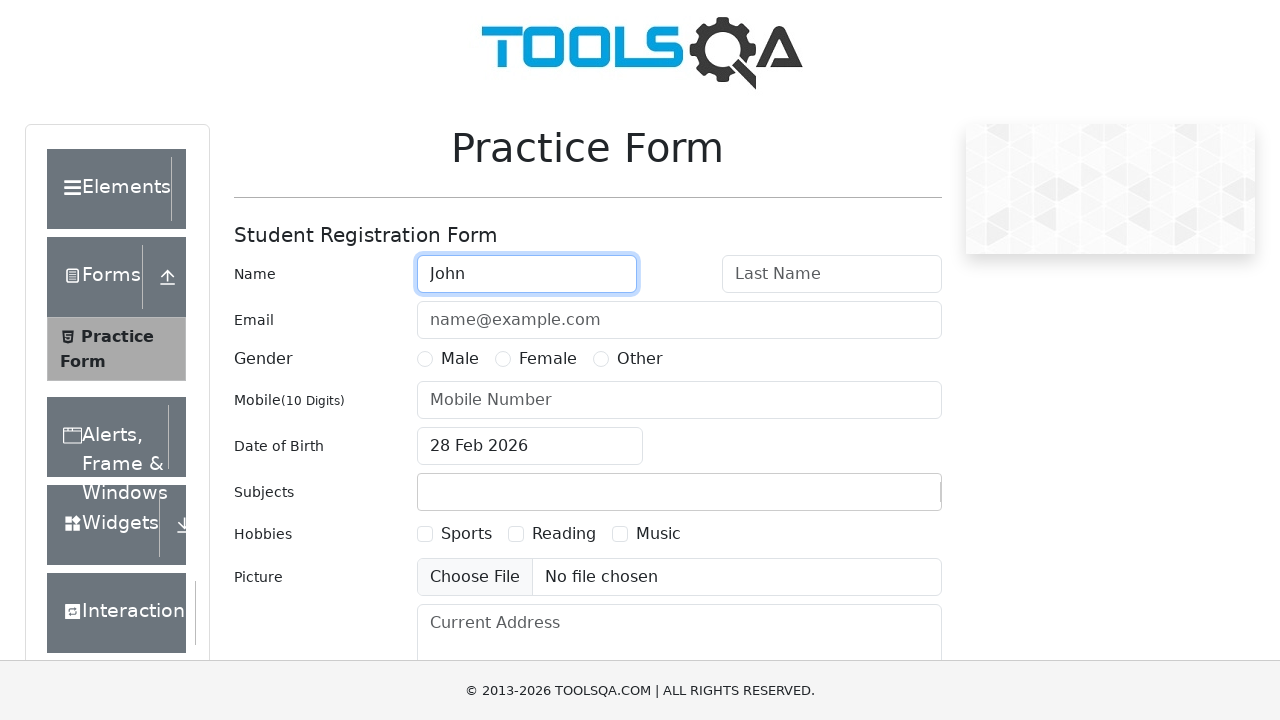

Filled last name field with 'Anderson' on #lastName
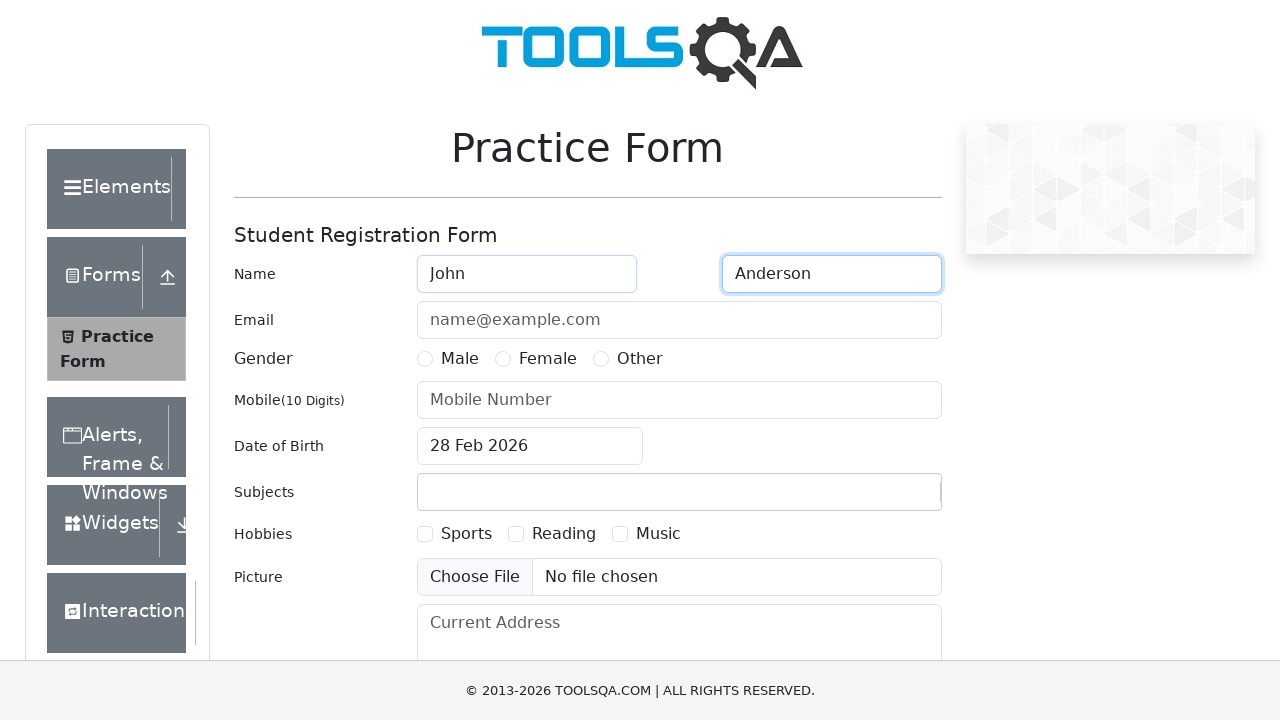

Filled email field with 'john.anderson@mail.com' on #userEmail
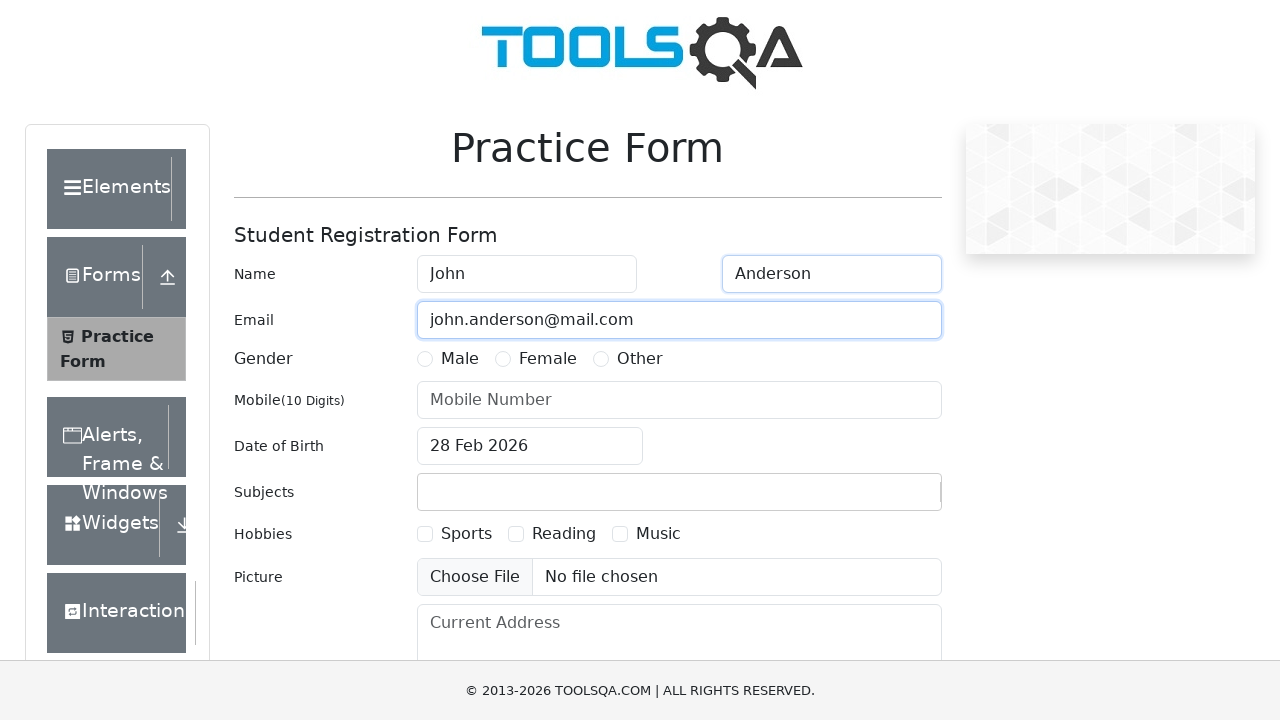

Selected gender radio button (Male) at (460, 359) on label[for='gender-radio-1']
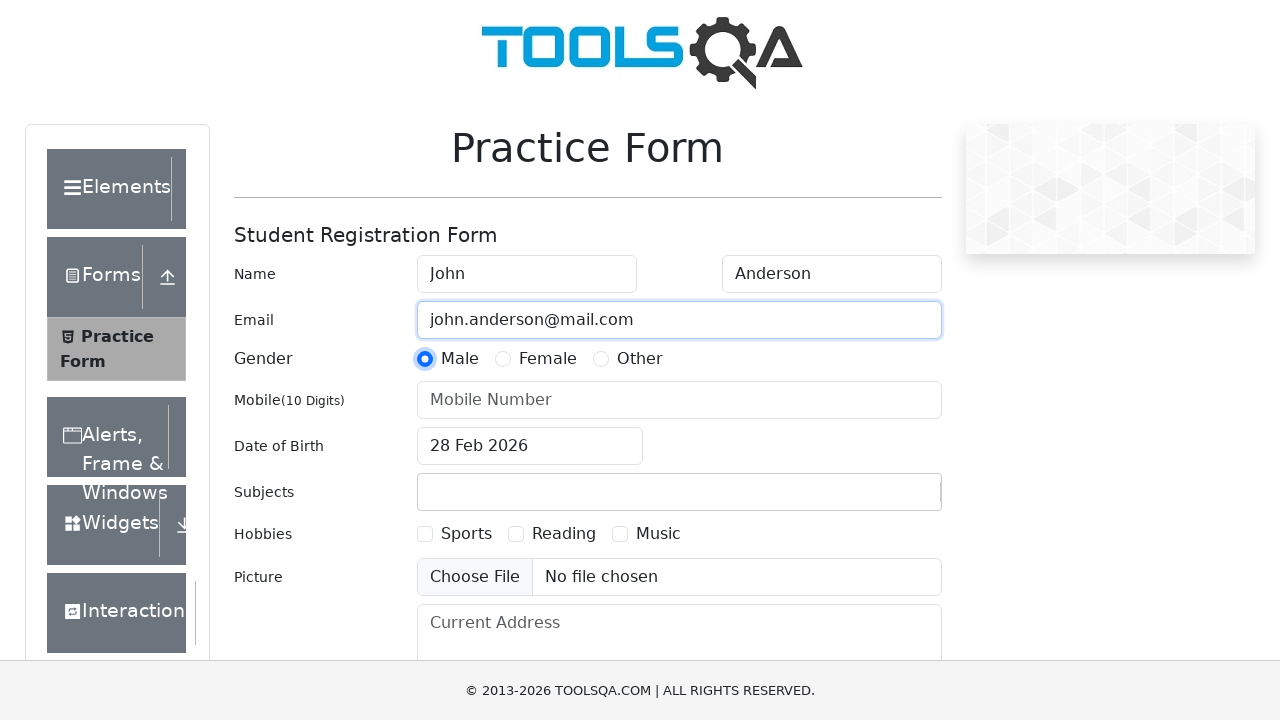

Filled phone number field with '5847125369' on #userNumber
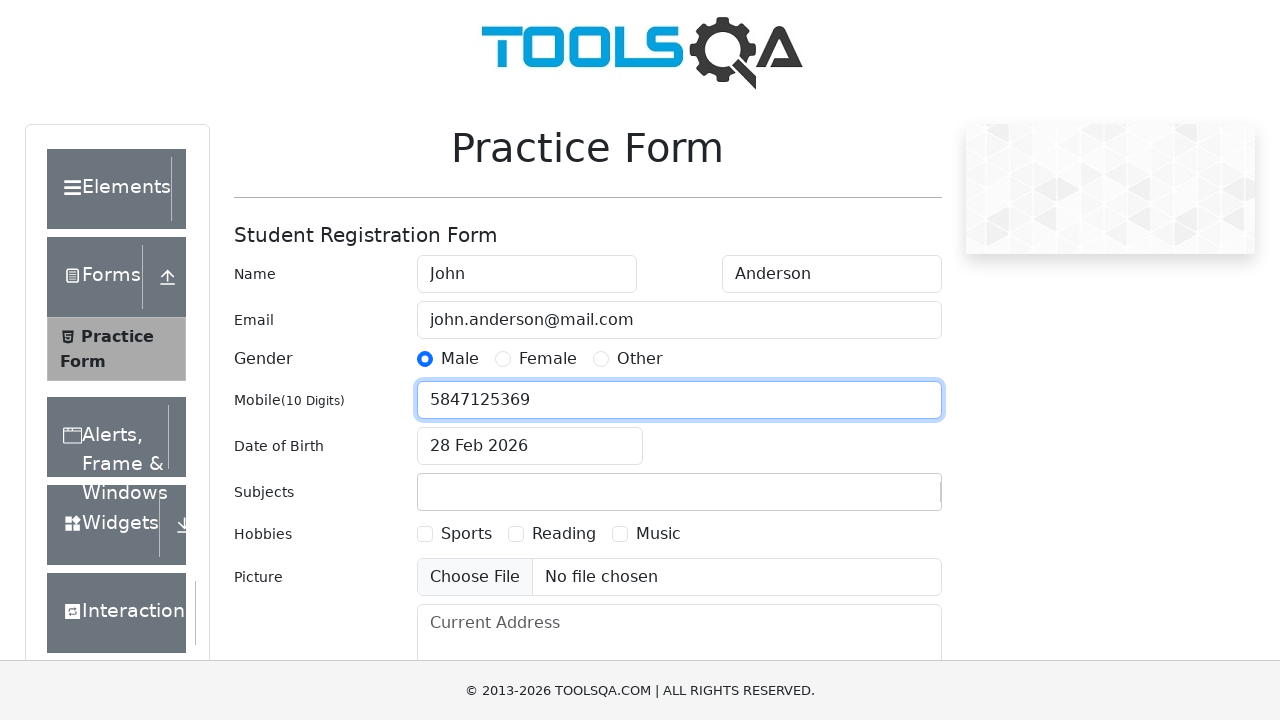

Filled subjects field with 'Computer Science' on #subjectsInput
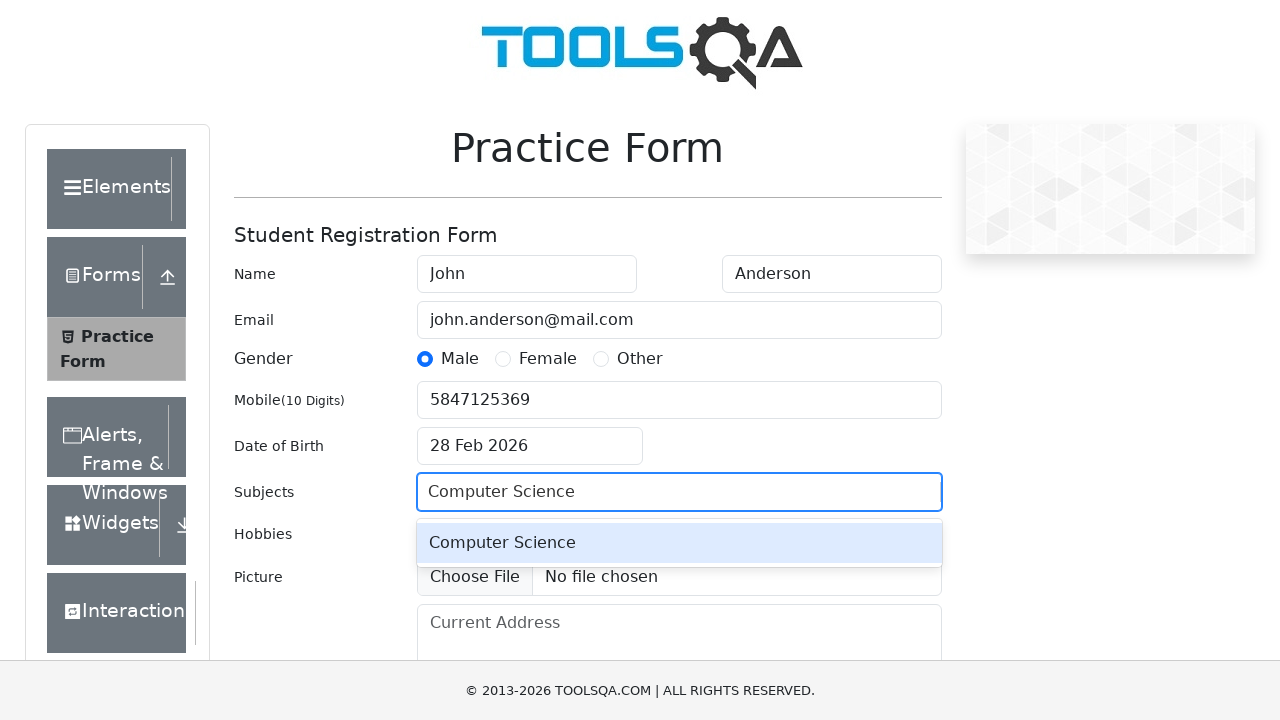

Clicked date of birth input field at (530, 446) on #dateOfBirthInput
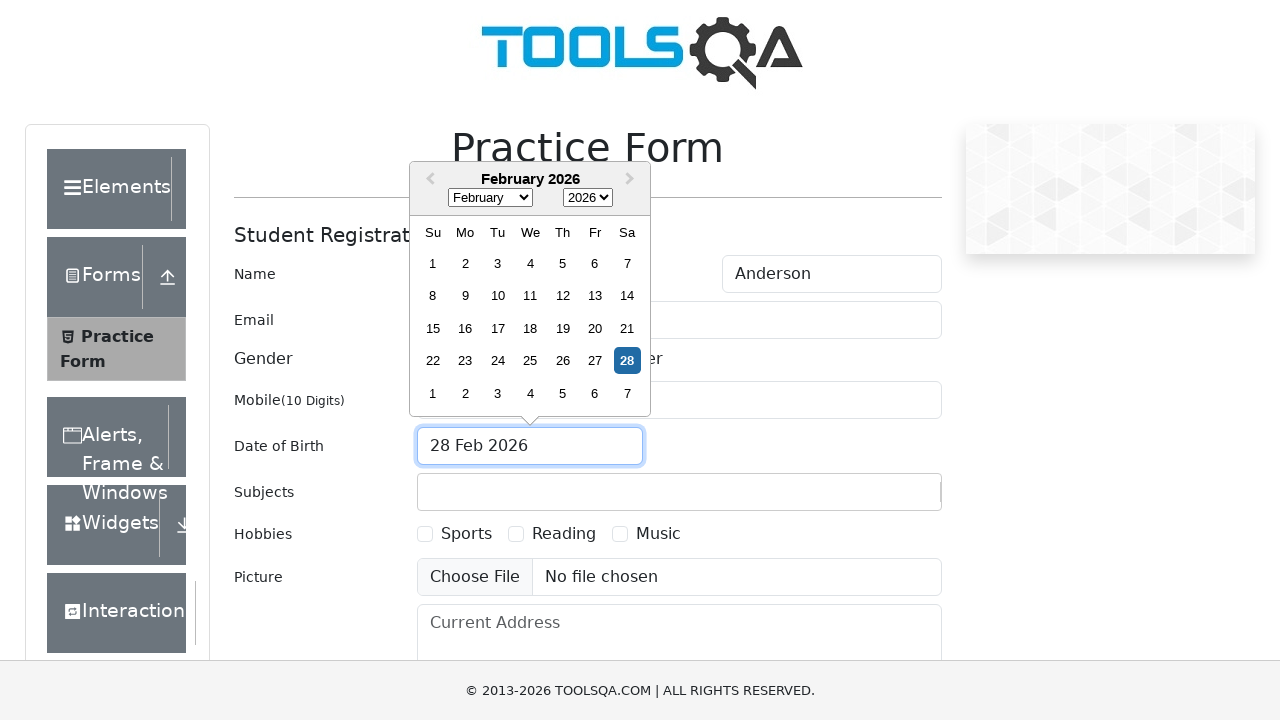

Pressed Escape to close date picker
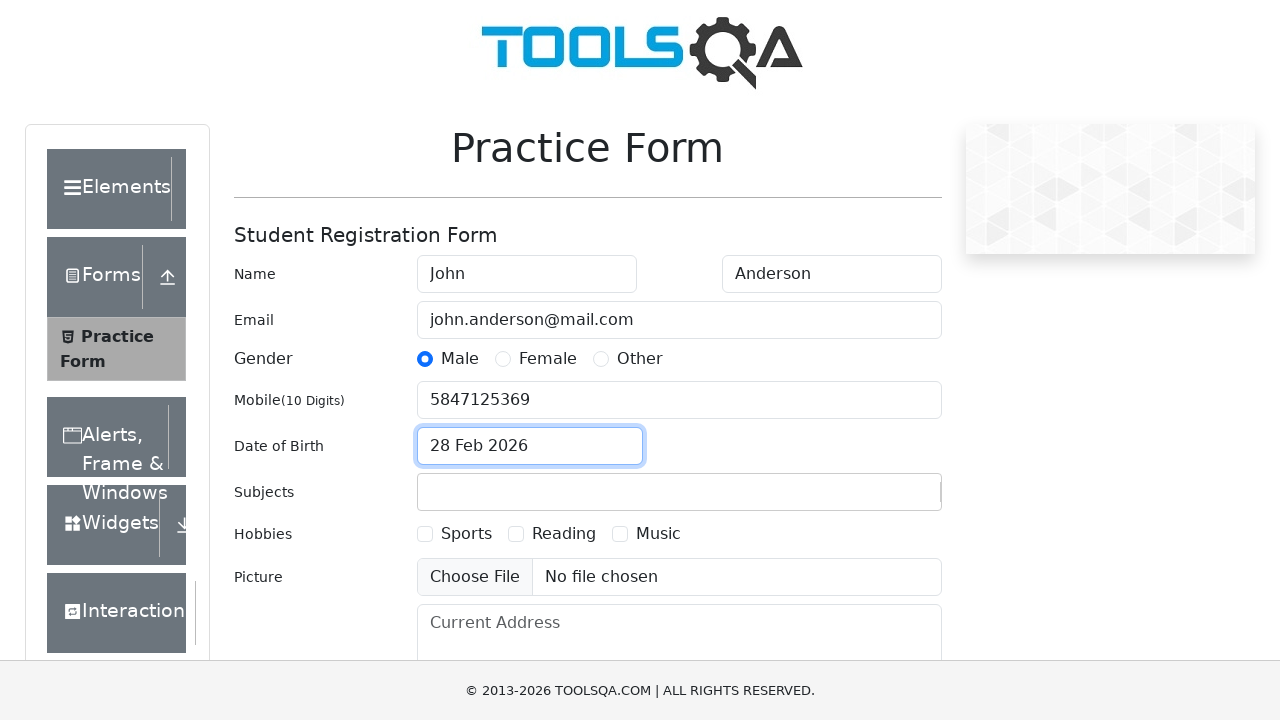

Selected first hobbies checkbox at (466, 534) on label[for='hobbies-checkbox-1']
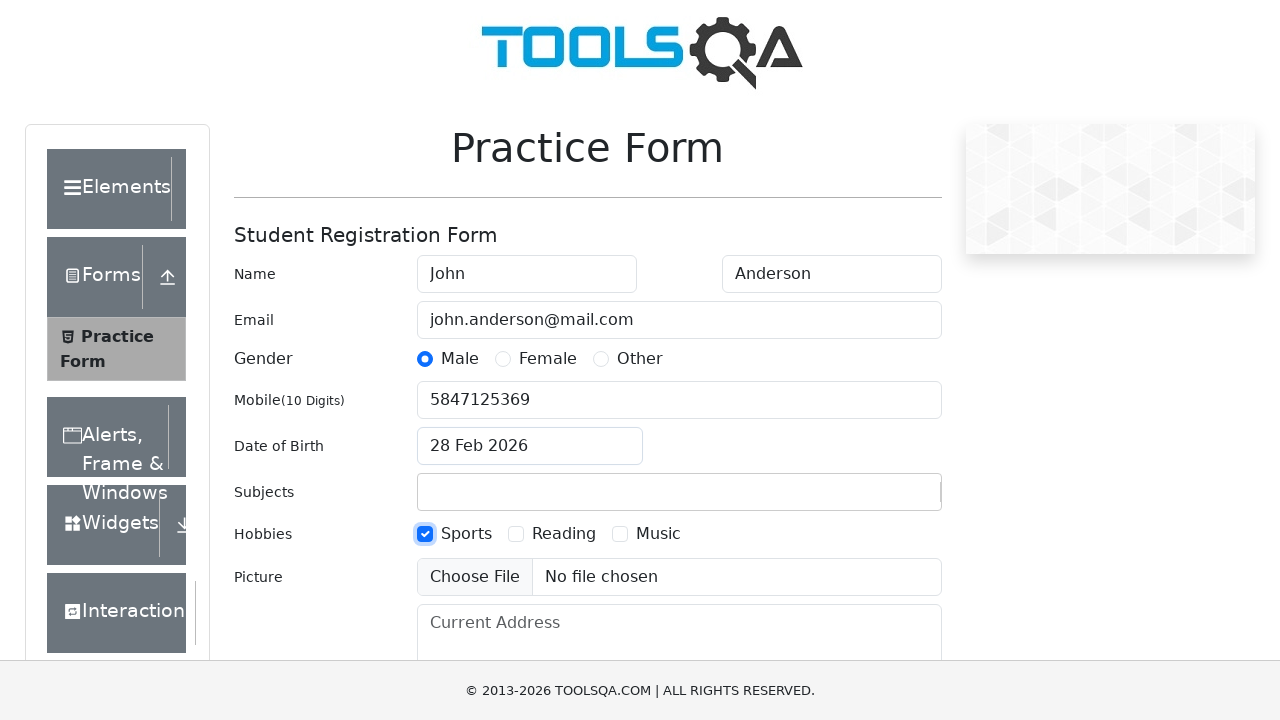

Selected second hobbies checkbox at (564, 534) on label[for='hobbies-checkbox-2']
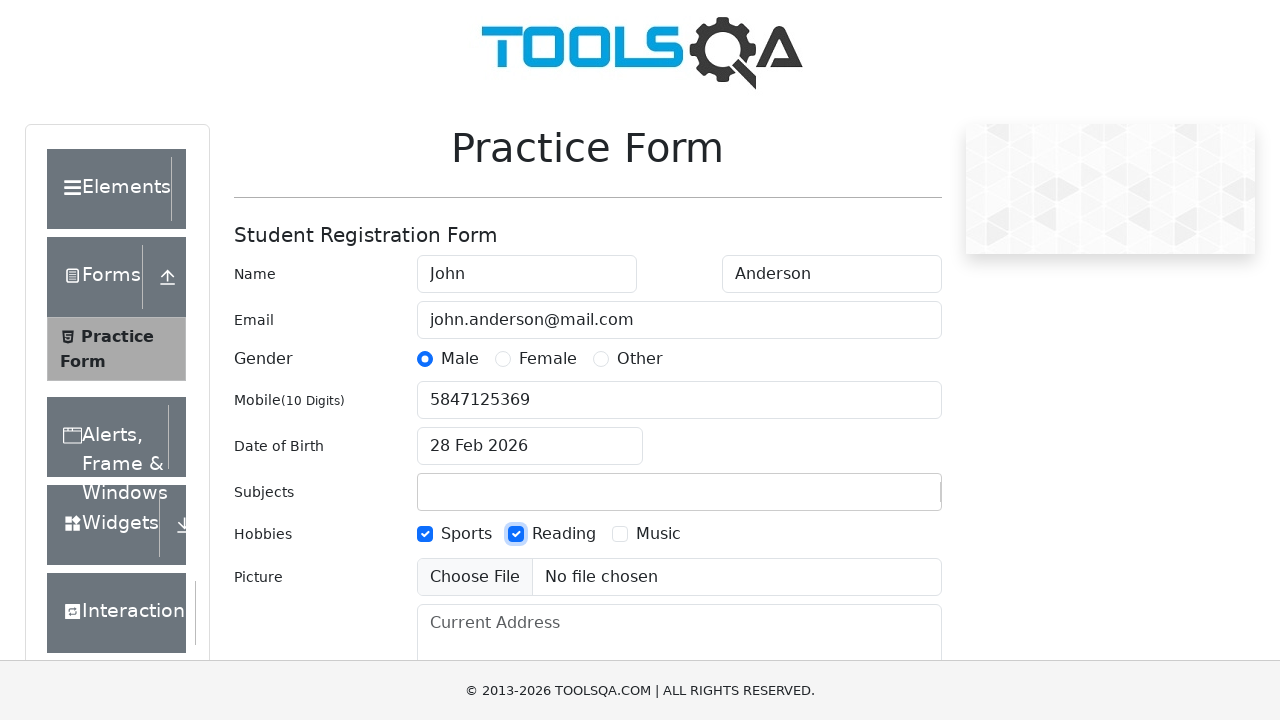

Filled current address field with '123 Main Street, Apt 4B, New York' on #currentAddress
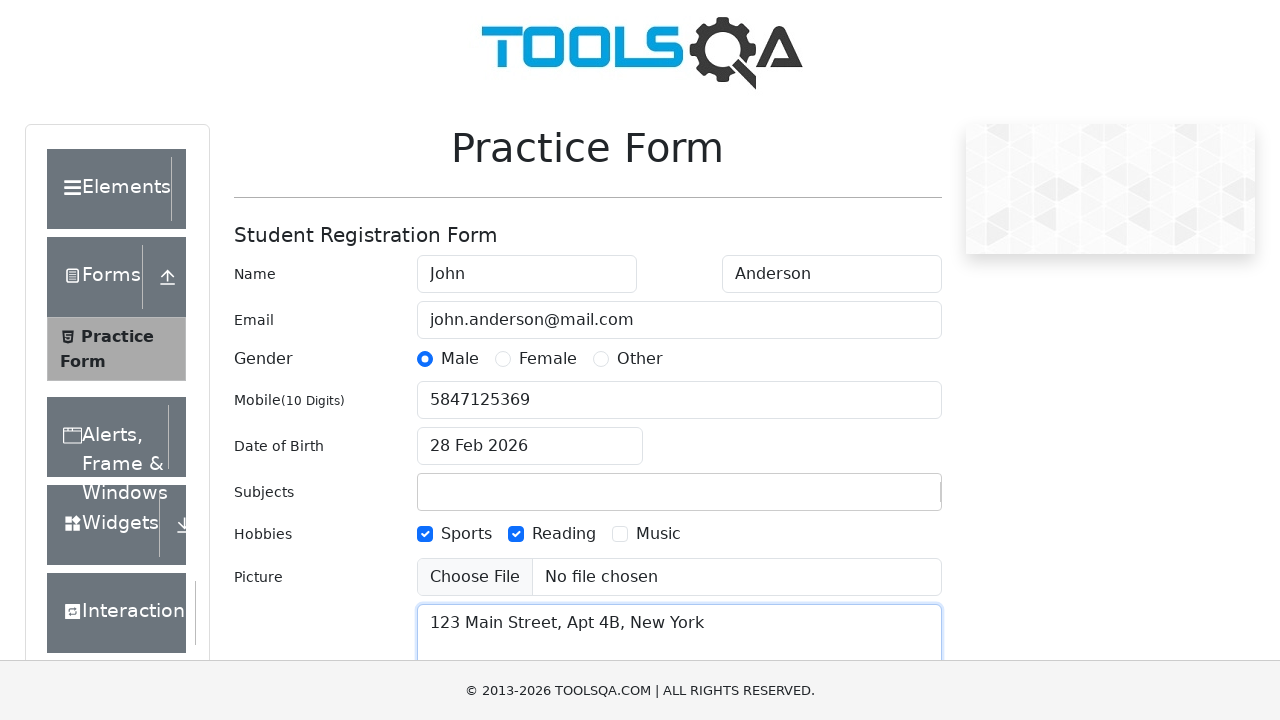

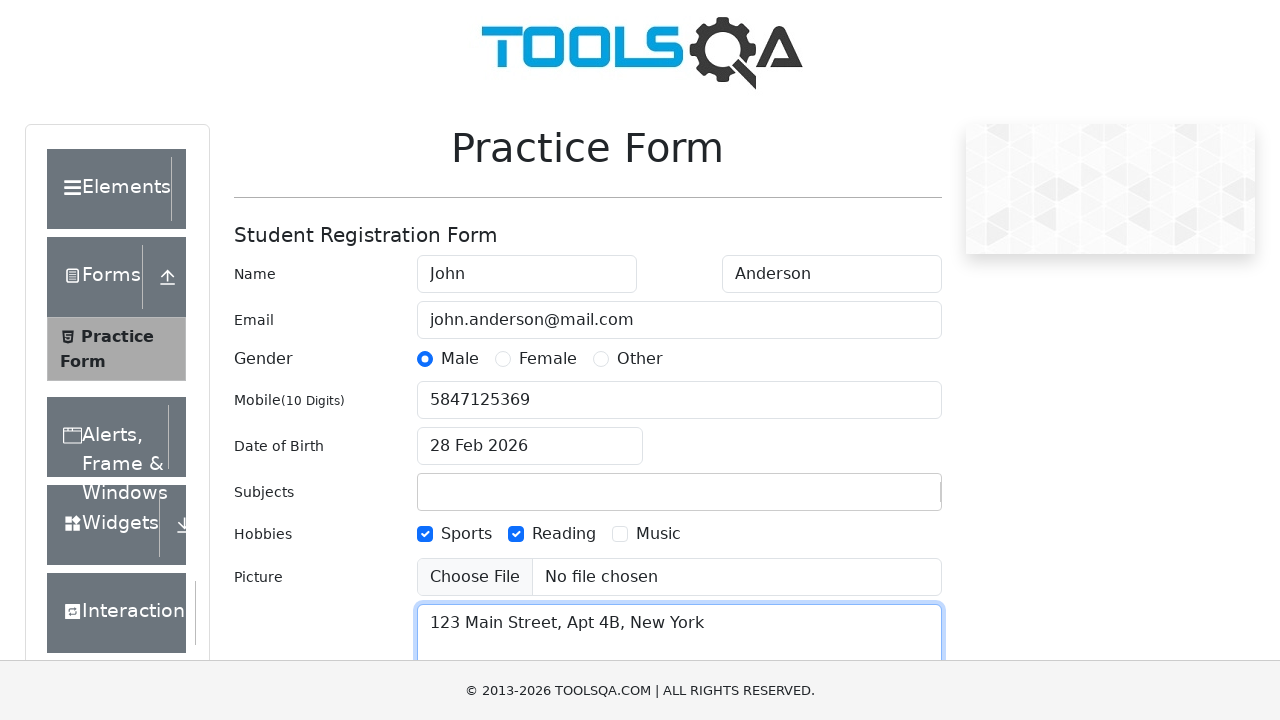